Waits for price to reach $100, books the item, calculates a mathematical formula based on a value from the page, and submits the answer

Starting URL: http://suninjuly.github.io/explicit_wait2.html

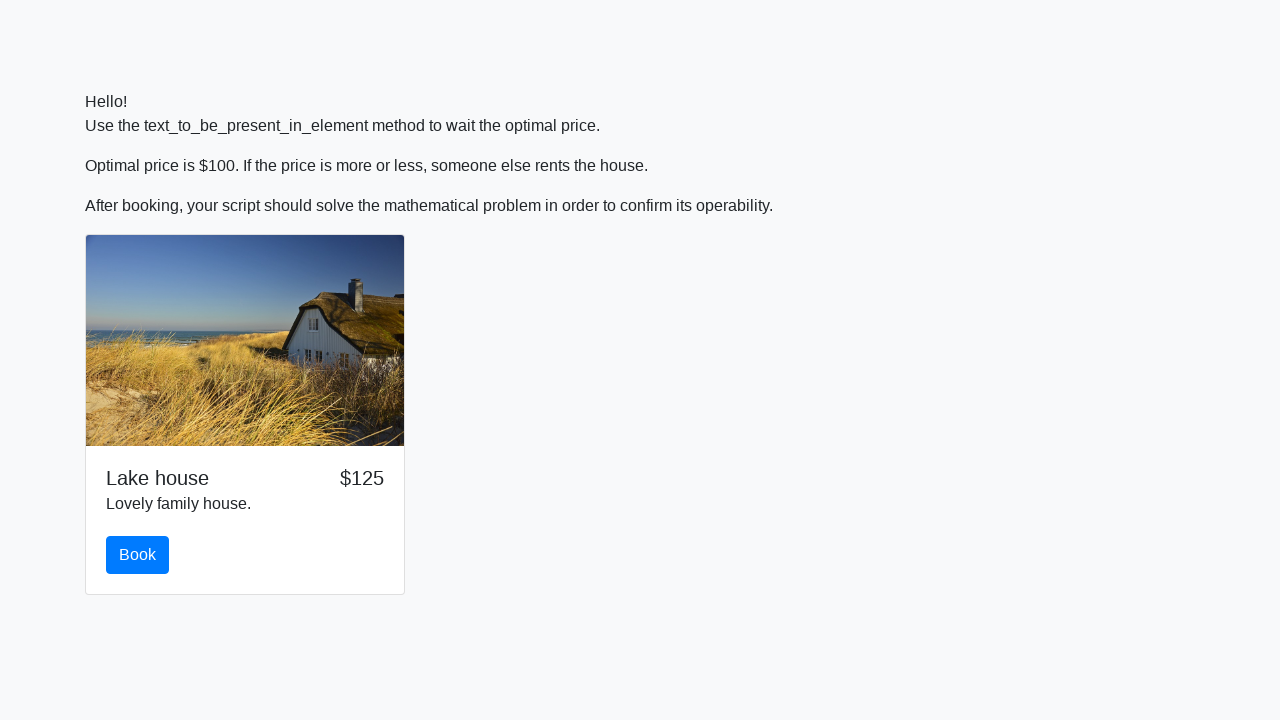

Waited for price to reach $100
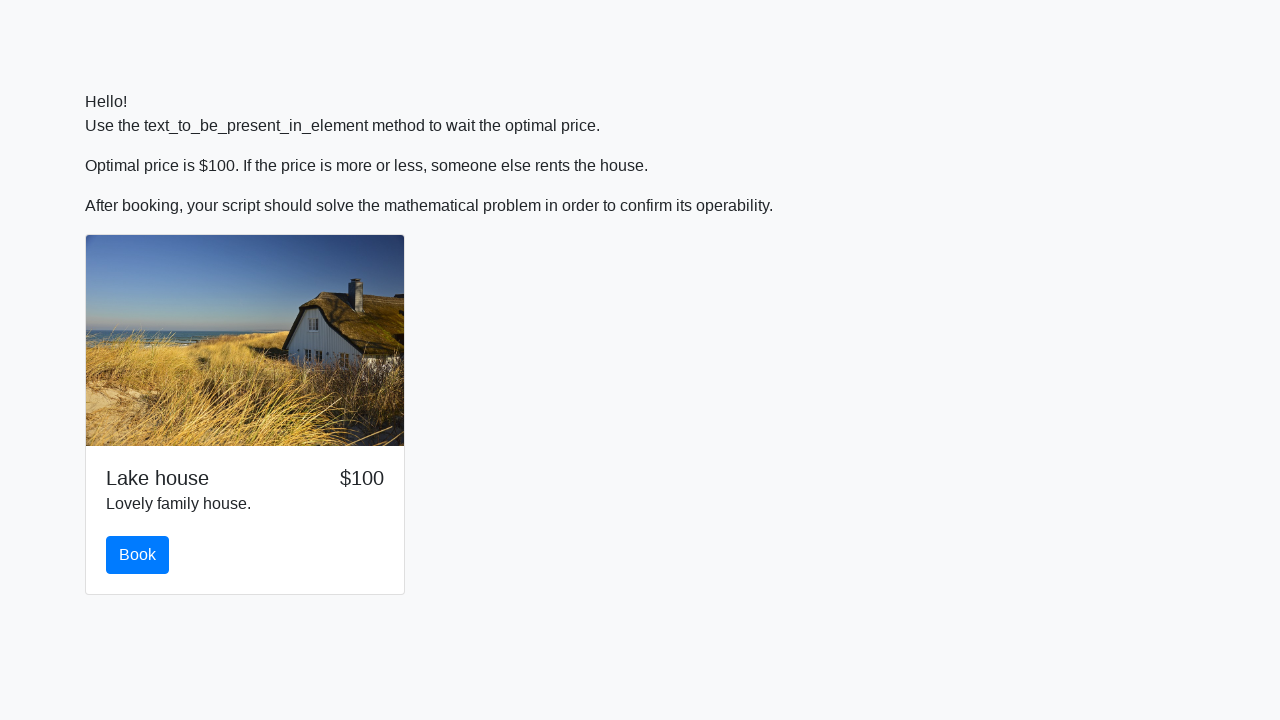

Clicked the Book button at (138, 555) on #book
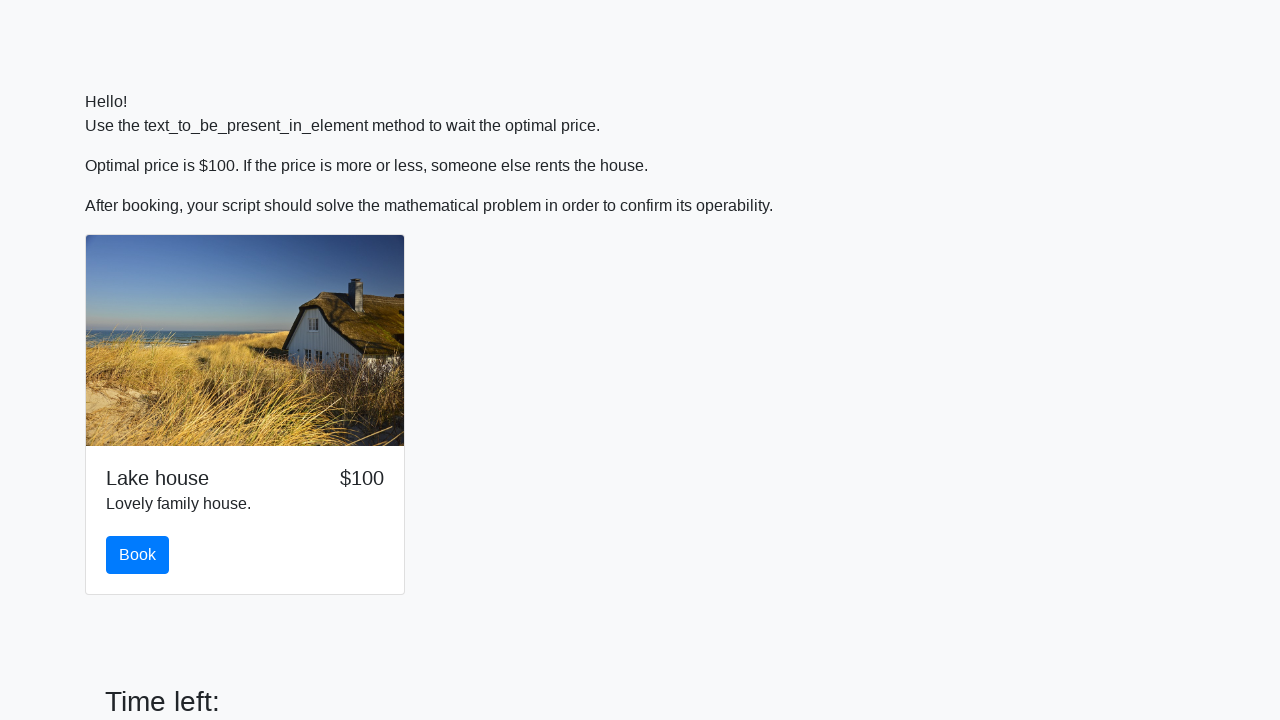

Scrolled submit button into view
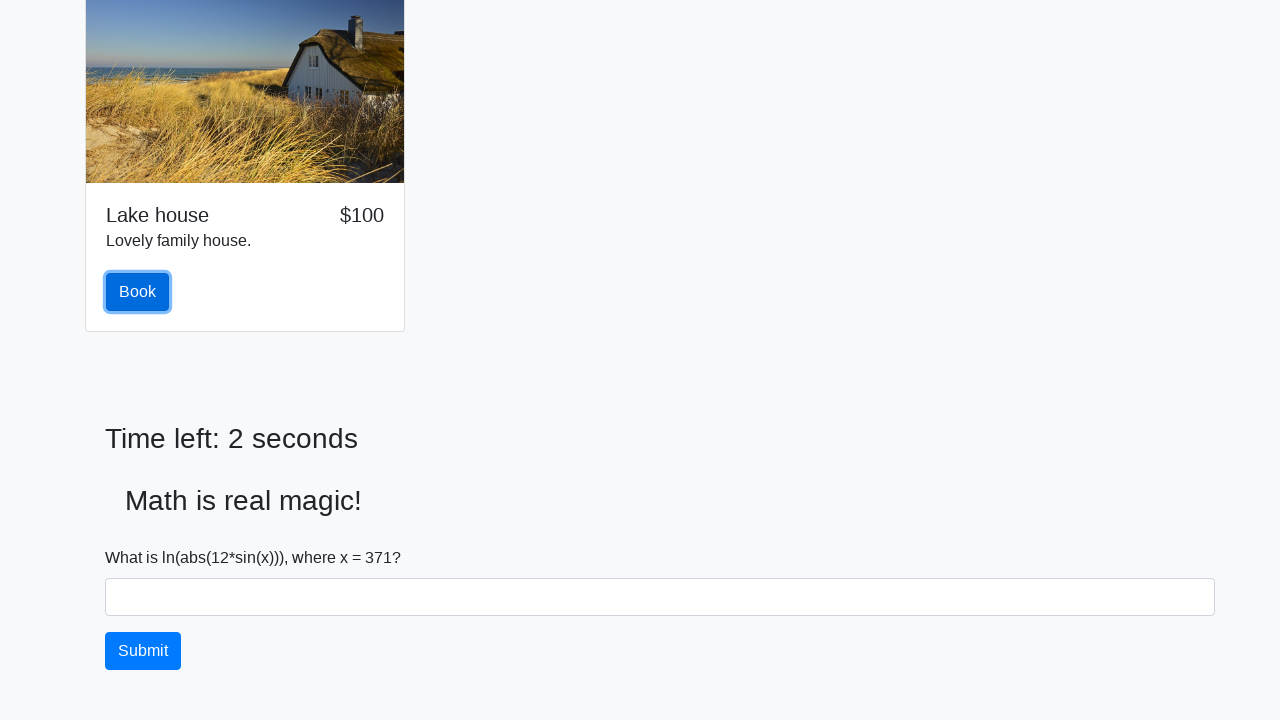

Retrieved value from page for calculation: 371
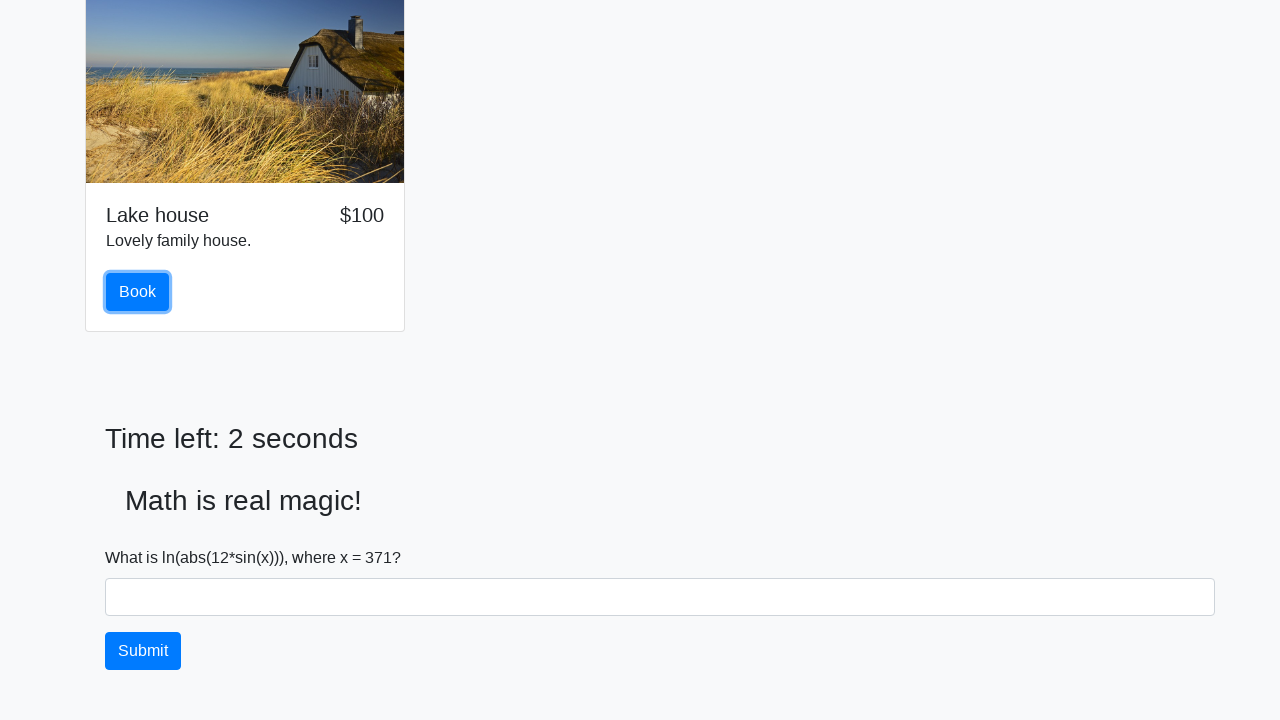

Calculated formula result: 1.2398763529366637
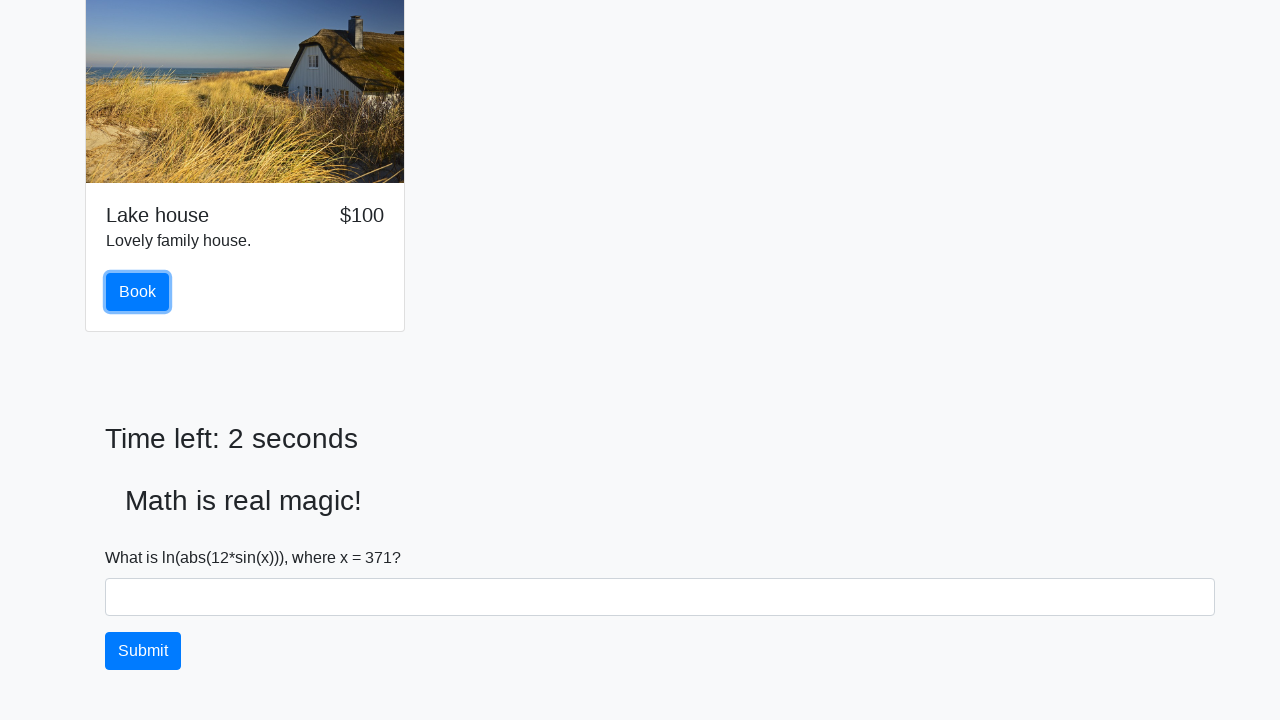

Filled answer field with calculated value: 1.2398763529366637 on input[type='text']
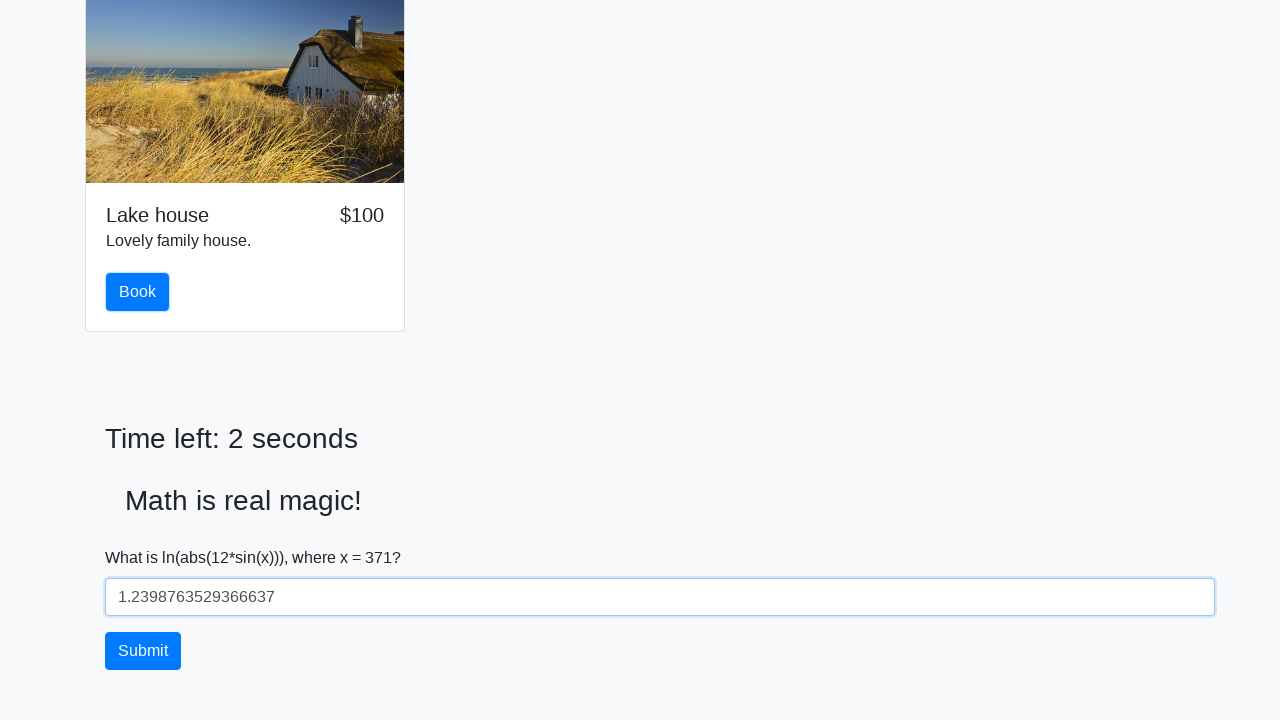

Submitted the form with calculated answer at (143, 651) on button[type='submit']
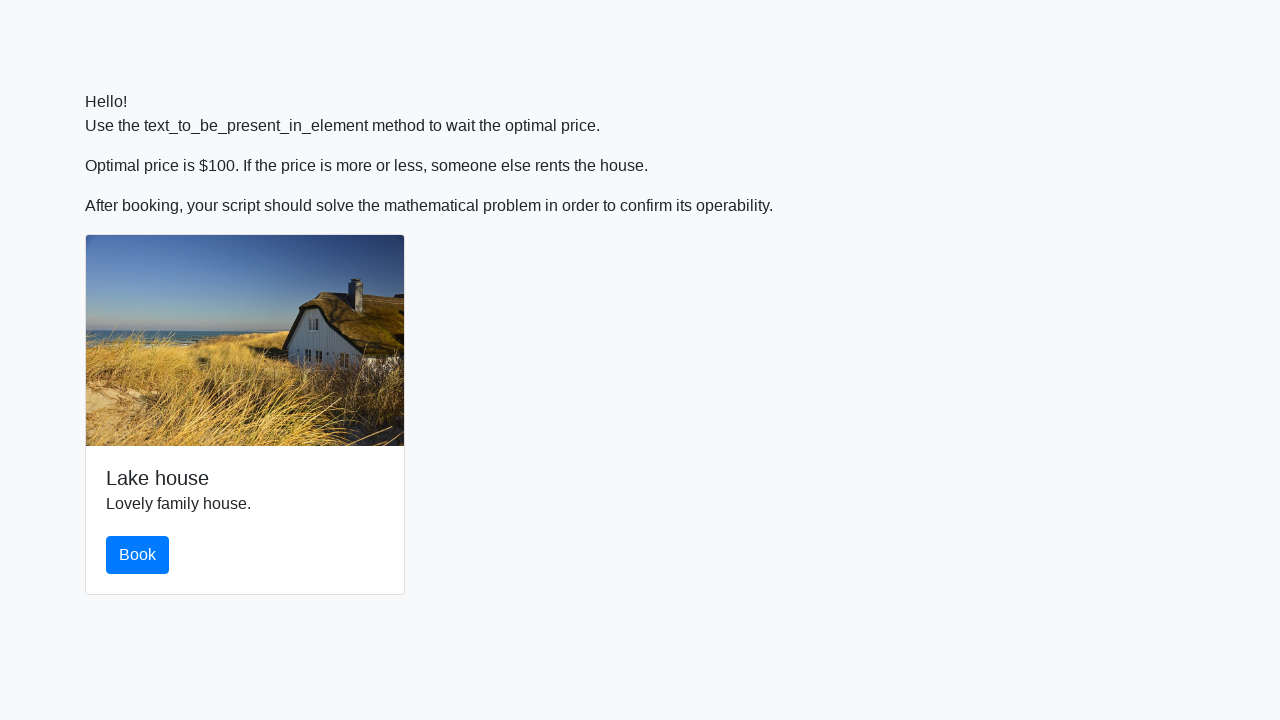

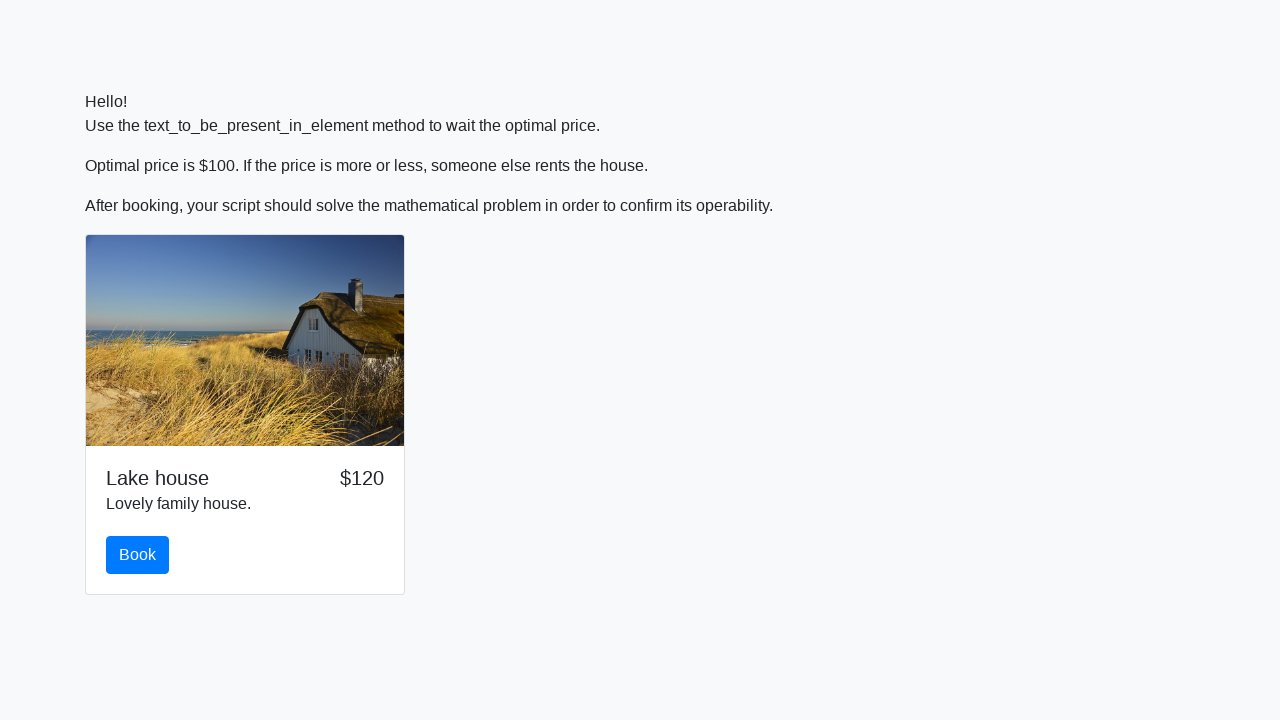